Tests a Selenium practice form by filling in personal details including first name, last name, selecting gender, experience, date, profession, tools, continent dropdown, and Selenium commands, then submitting the form.

Starting URL: https://www.techlistic.com/p/selenium-practice-form.html

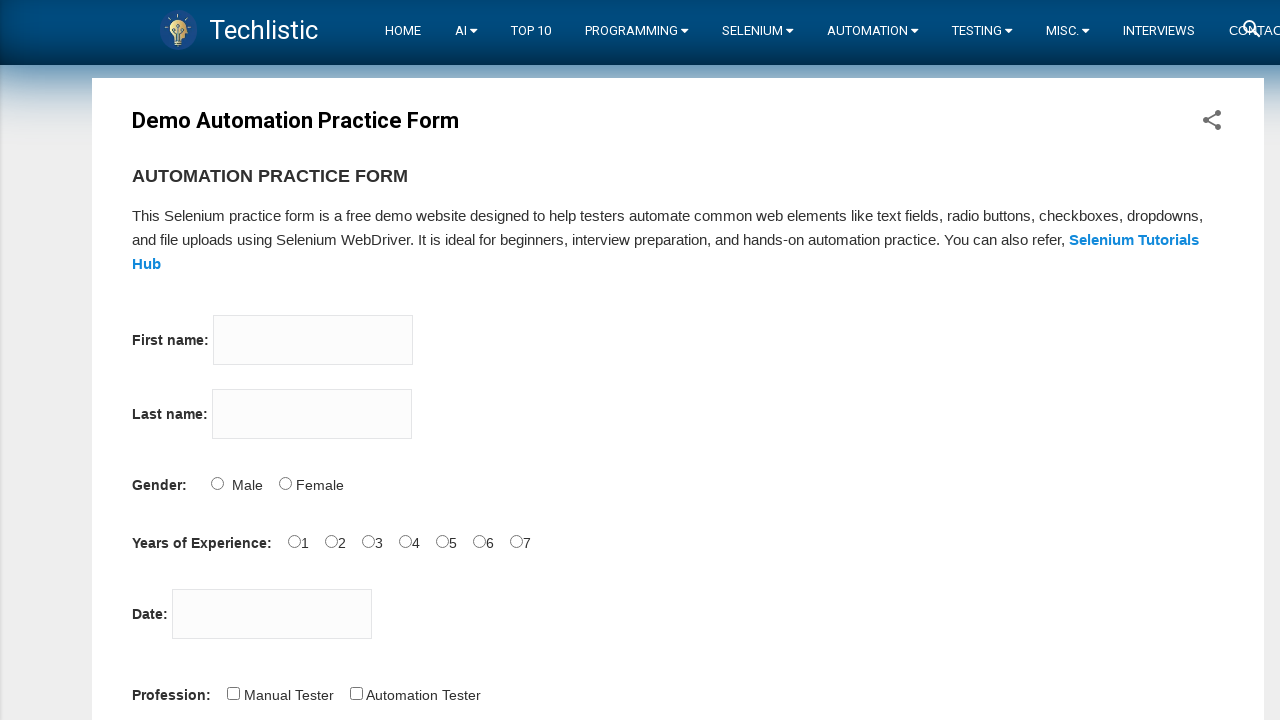

Navigated to Selenium practice form
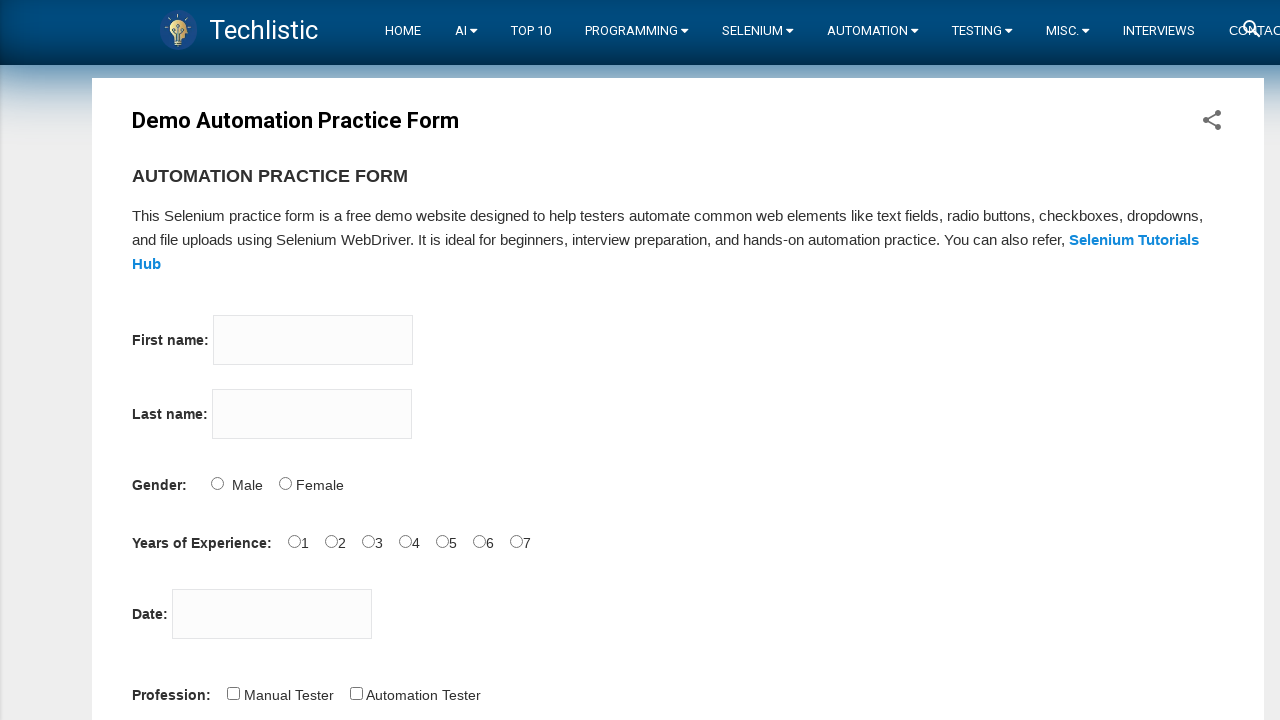

Filled first name field with 'busra' on input[name='firstname']
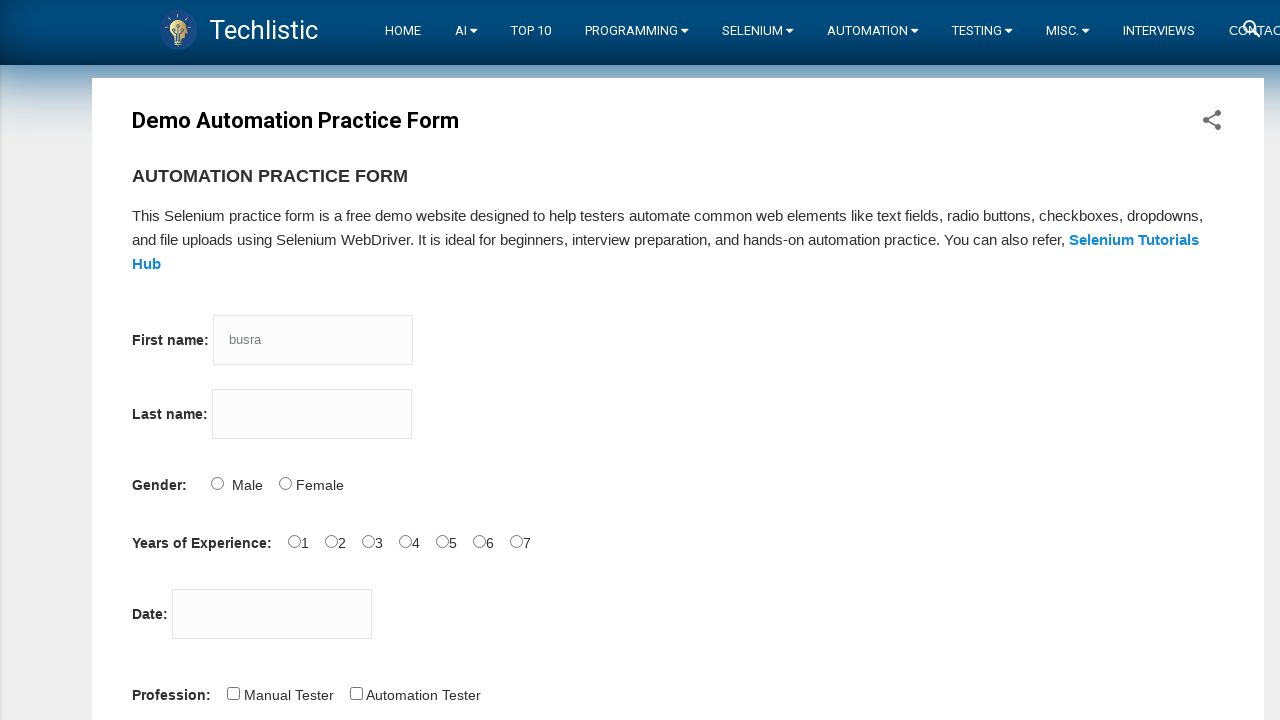

Filled last name field with 'yeter' on input[name='lastname']
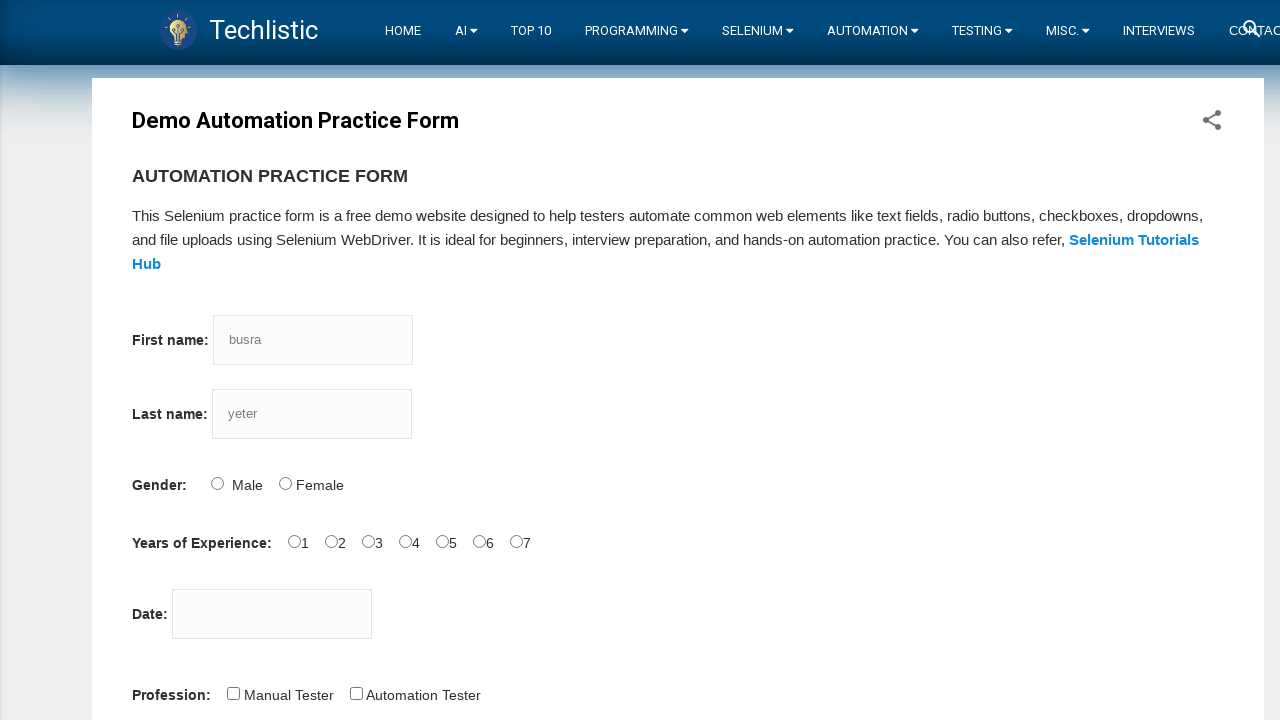

Selected Male gender radio button at (285, 483) on #sex-1
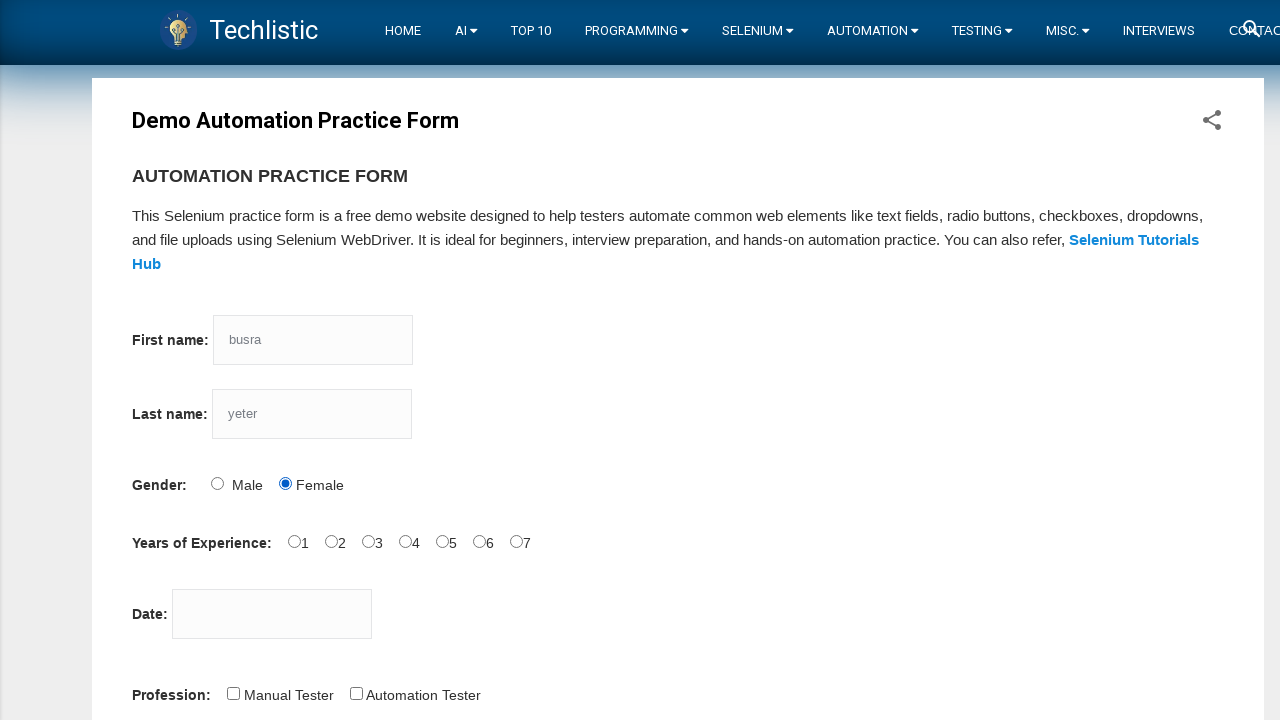

Selected 1 year experience checkbox at (331, 541) on #exp-1
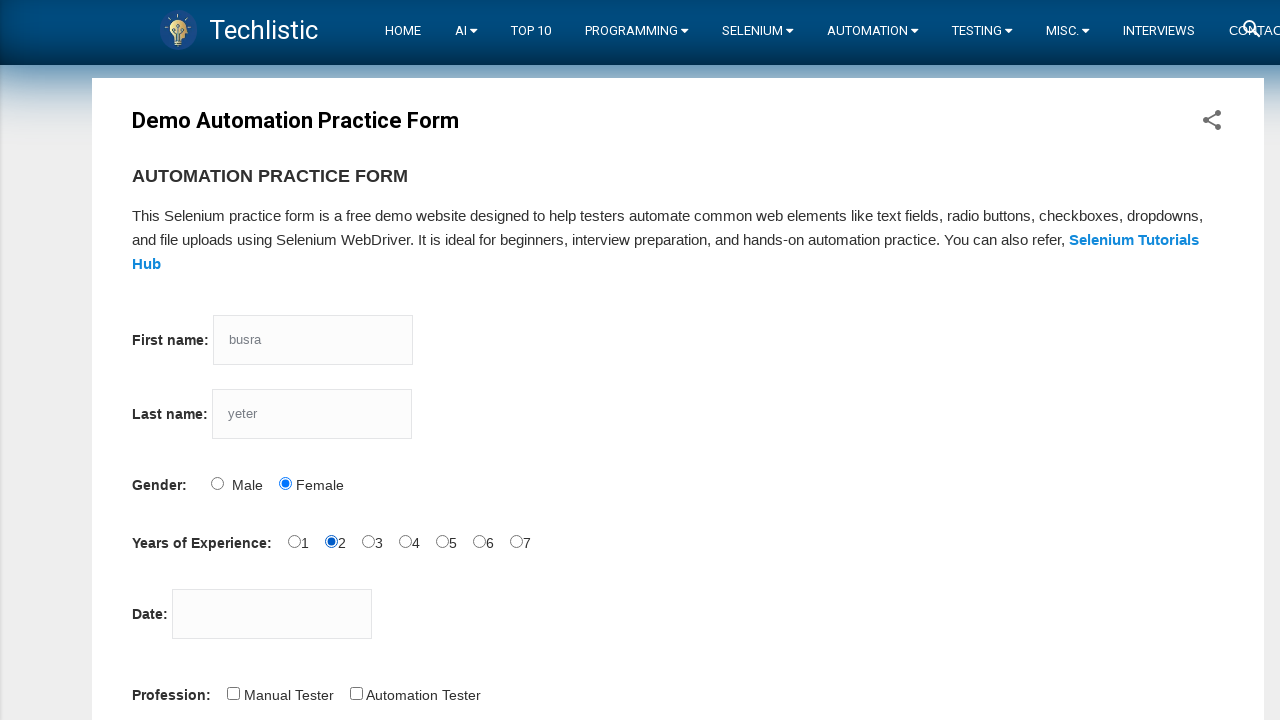

Filled date field with '28.10.2020' on #datepicker
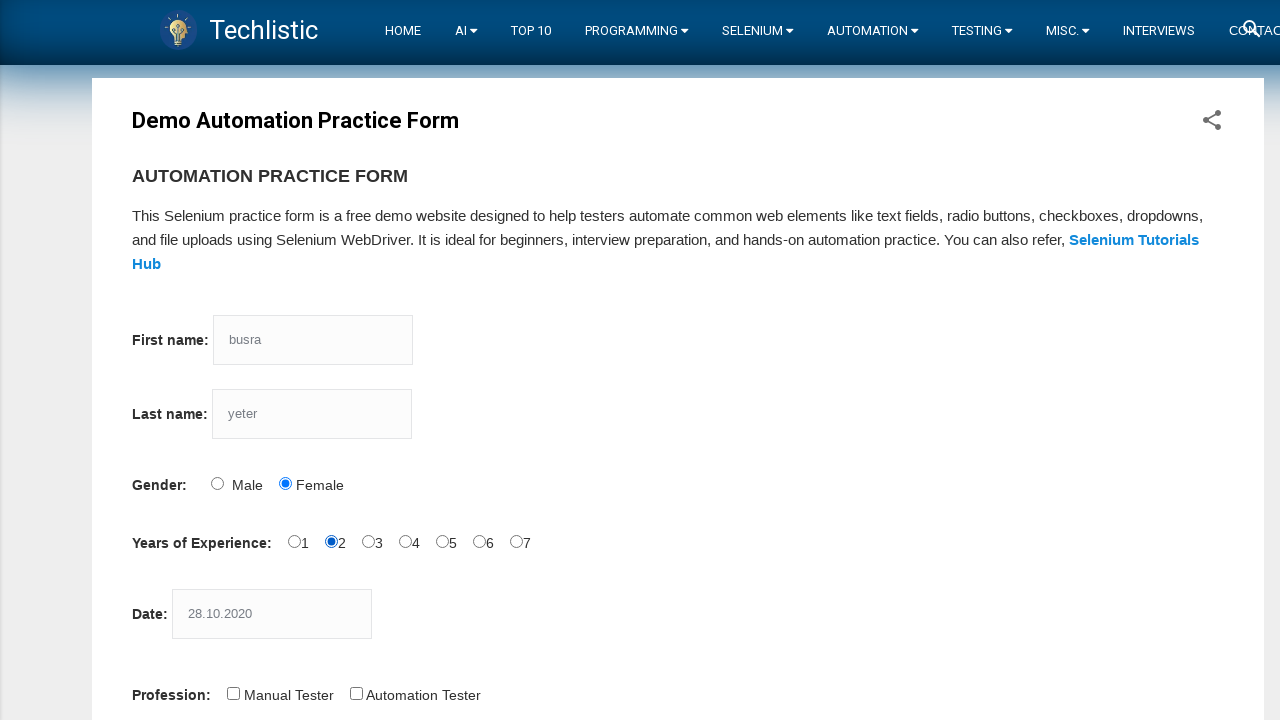

Selected Automation Tester profession checkbox at (356, 693) on #profession-1
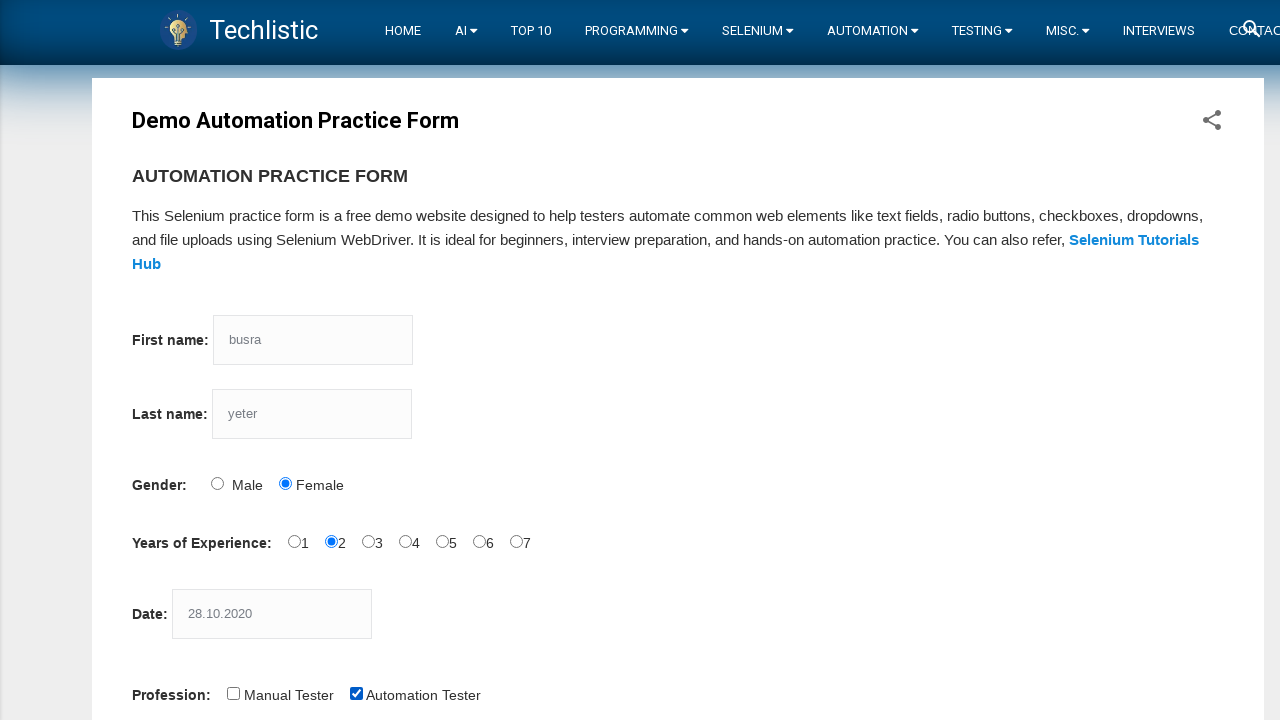

Selected Selenium Webdriver tool checkbox at (446, 360) on #tool-2
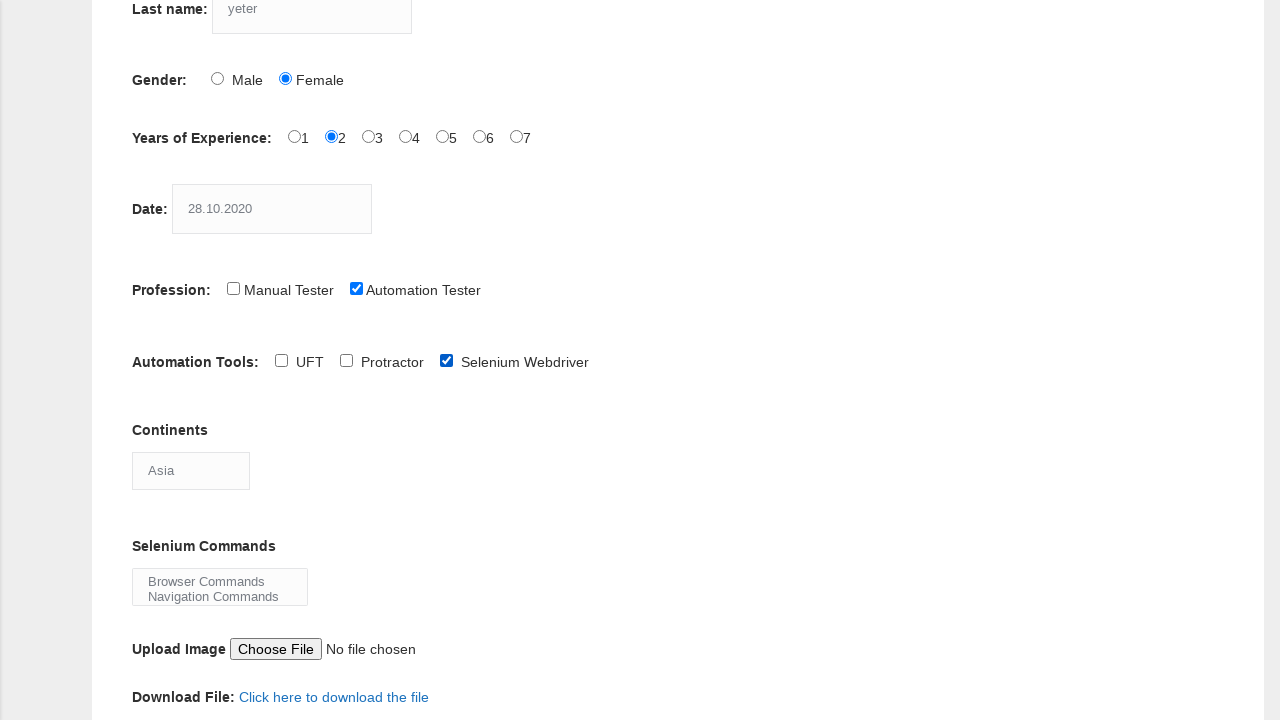

Selected Antartica from continent dropdown on #continents
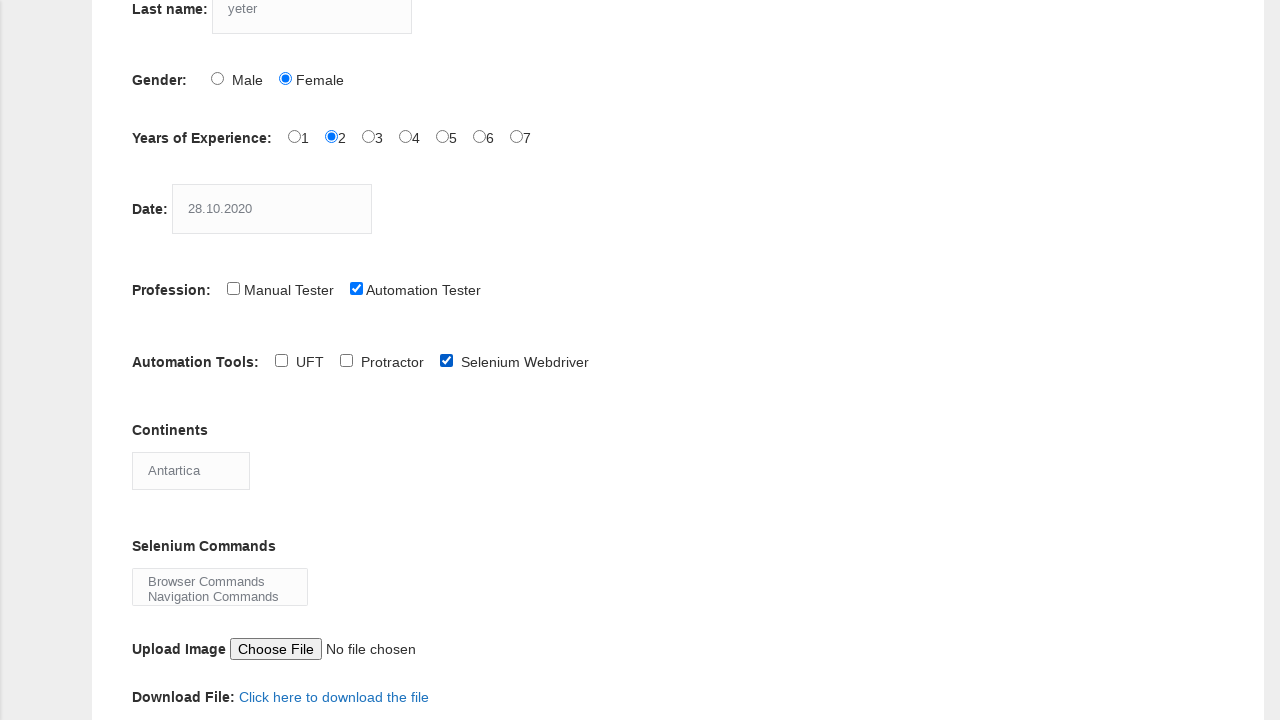

Selected first option (Browser Commands) from Selenium commands dropdown at (220, 581) on select#selenium_commands option:first-child
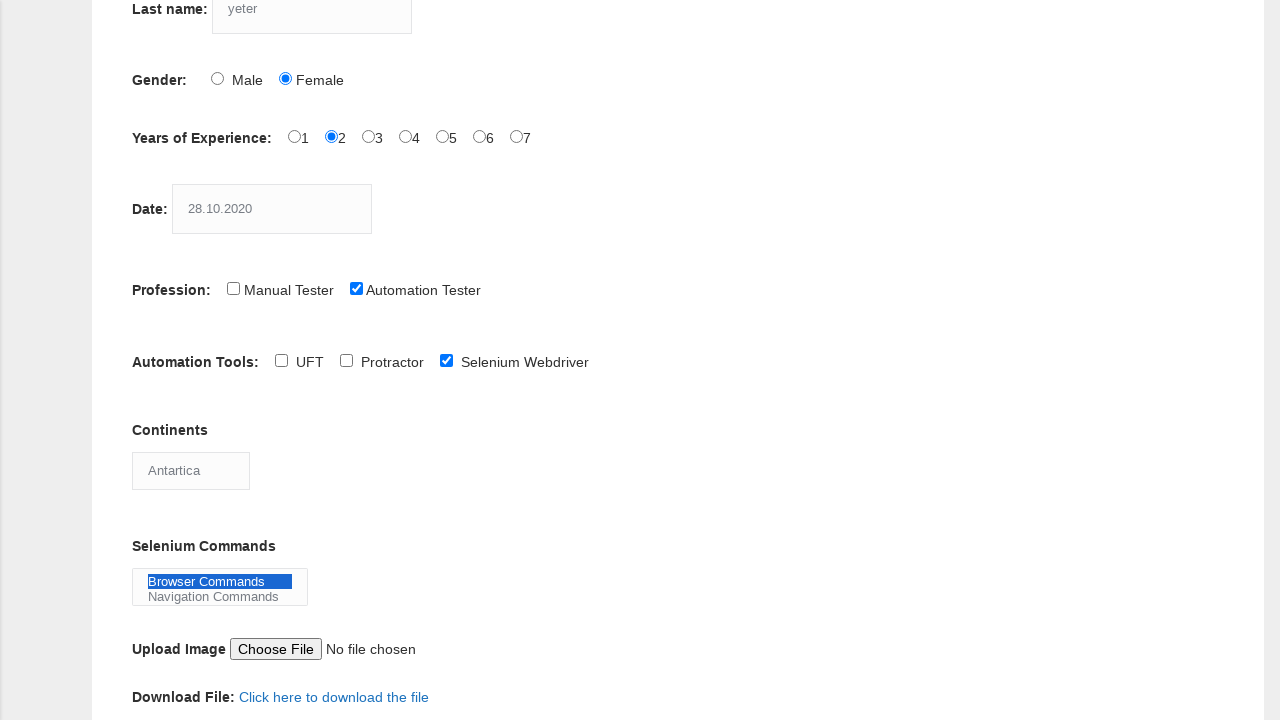

Clicked submit button to submit the form at (157, 360) on #submit
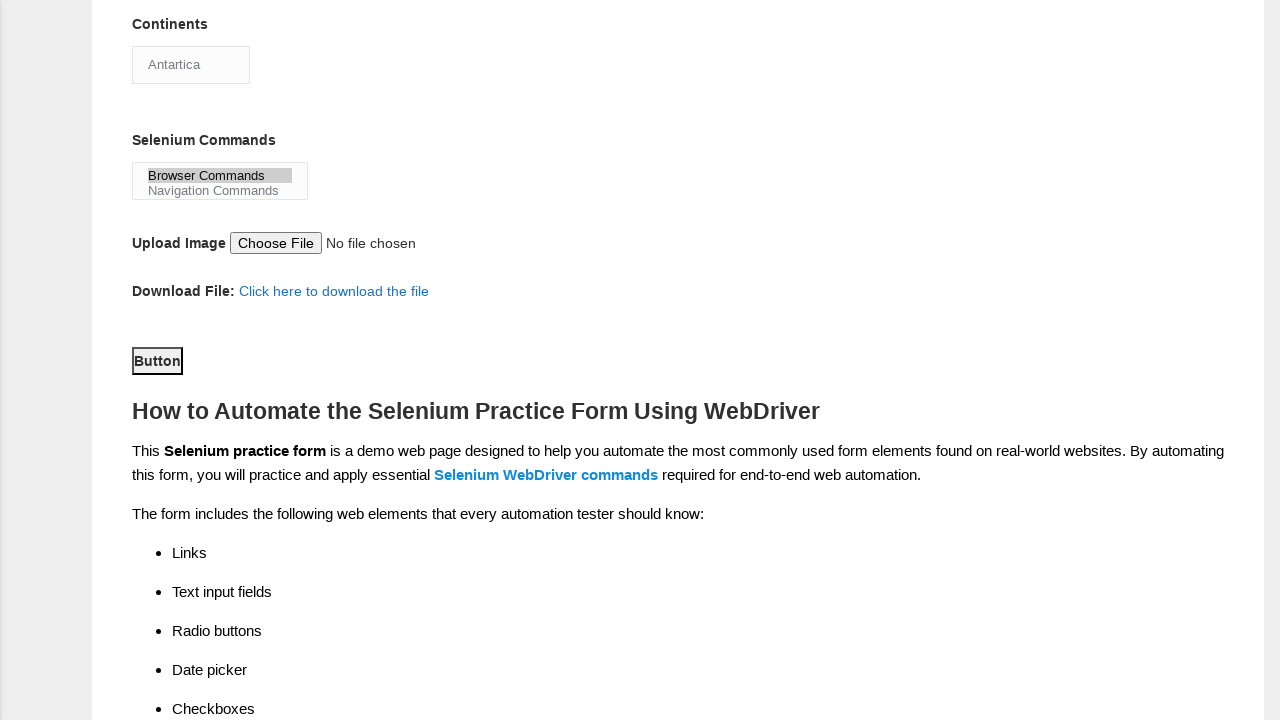

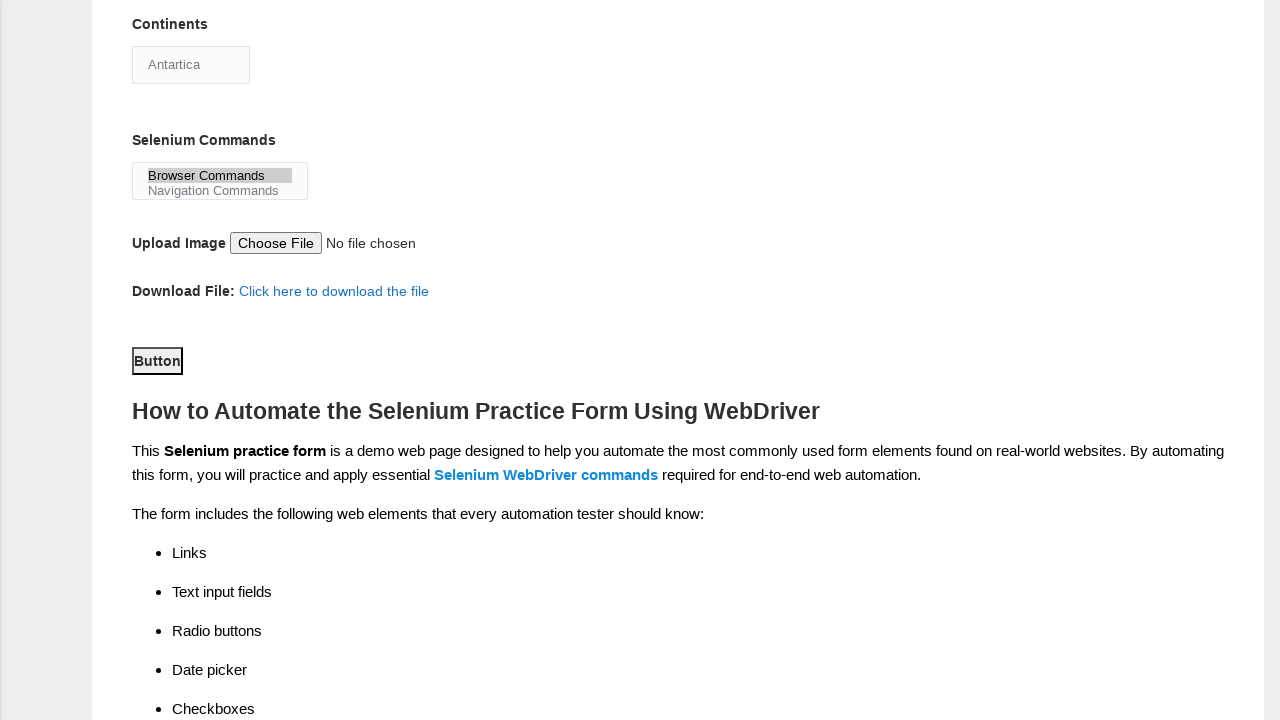